Tests editing a todo item by double-clicking and modifying the text

Starting URL: https://demo.playwright.dev/todomvc

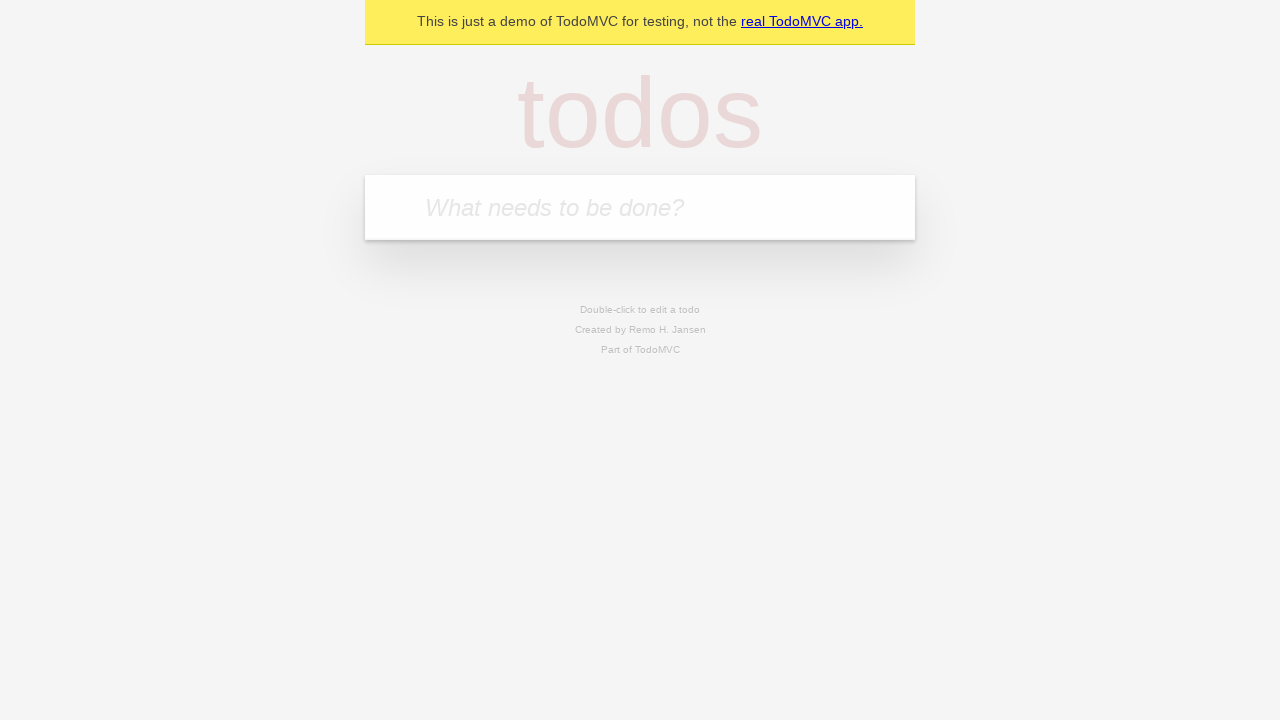

Filled new todo input with 'buy some cheese' on internal:attr=[placeholder="What needs to be done?"i]
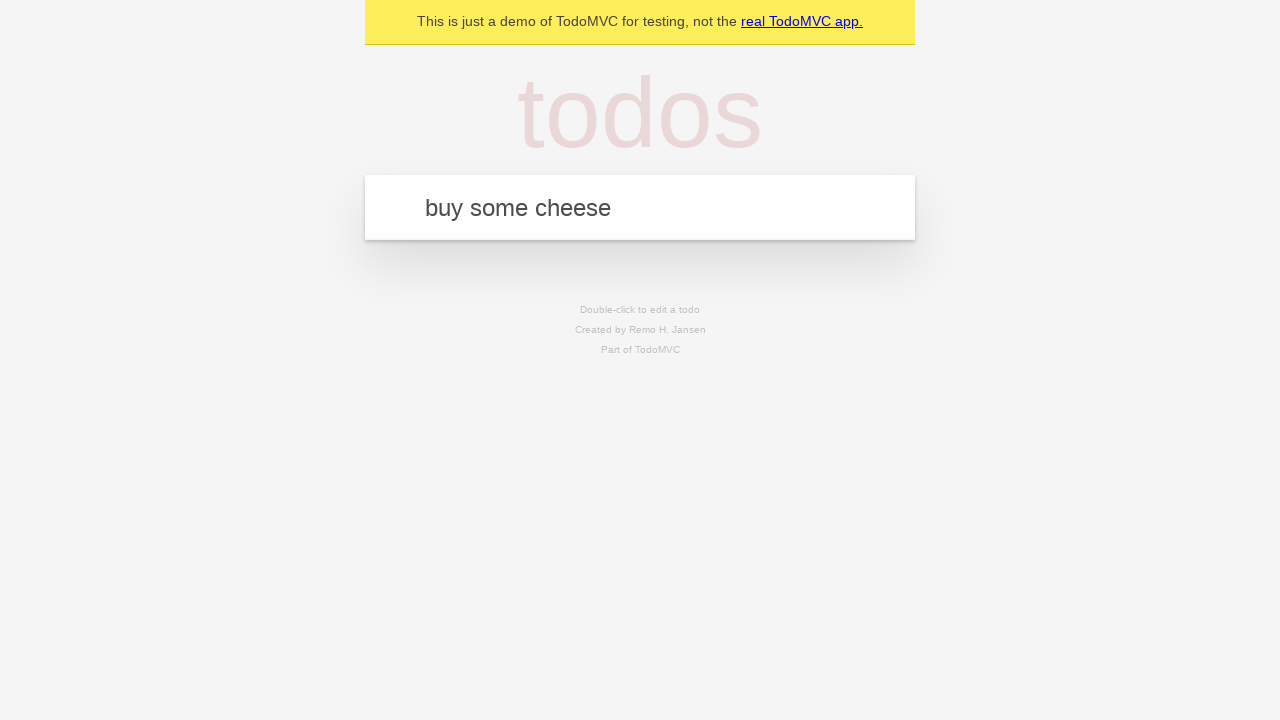

Pressed Enter to create first todo item on internal:attr=[placeholder="What needs to be done?"i]
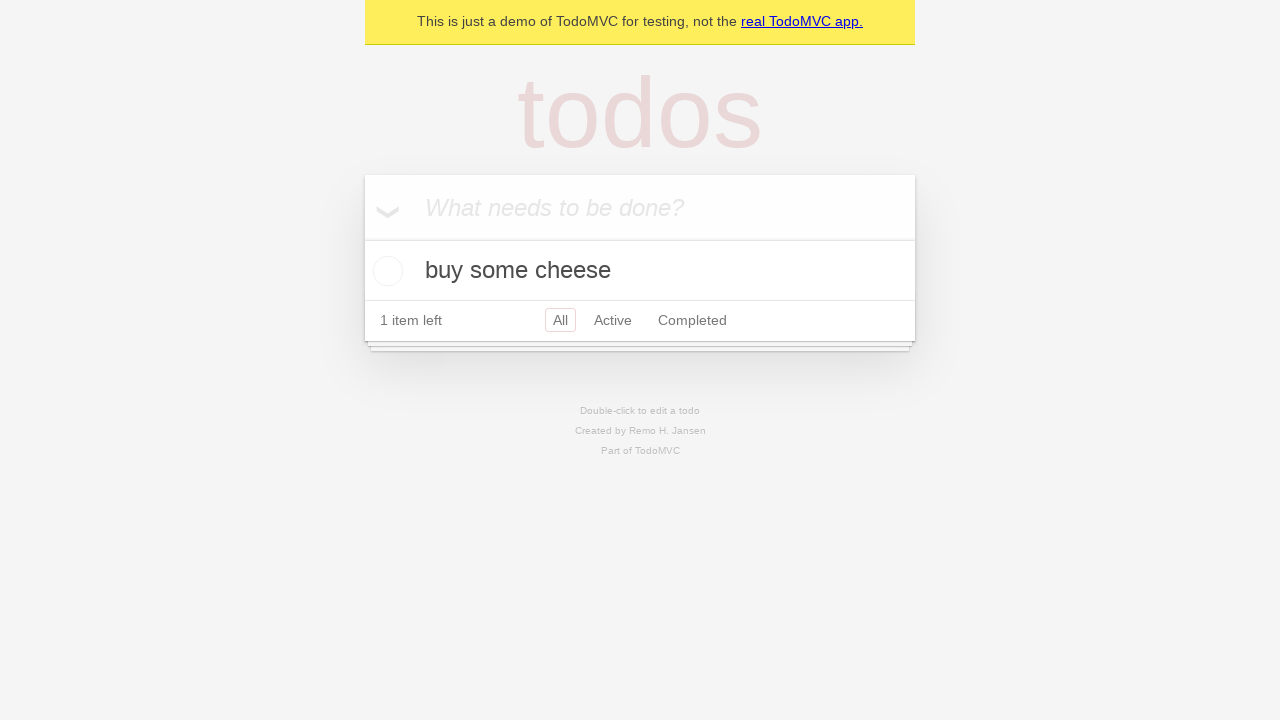

Filled new todo input with 'feed the cat' on internal:attr=[placeholder="What needs to be done?"i]
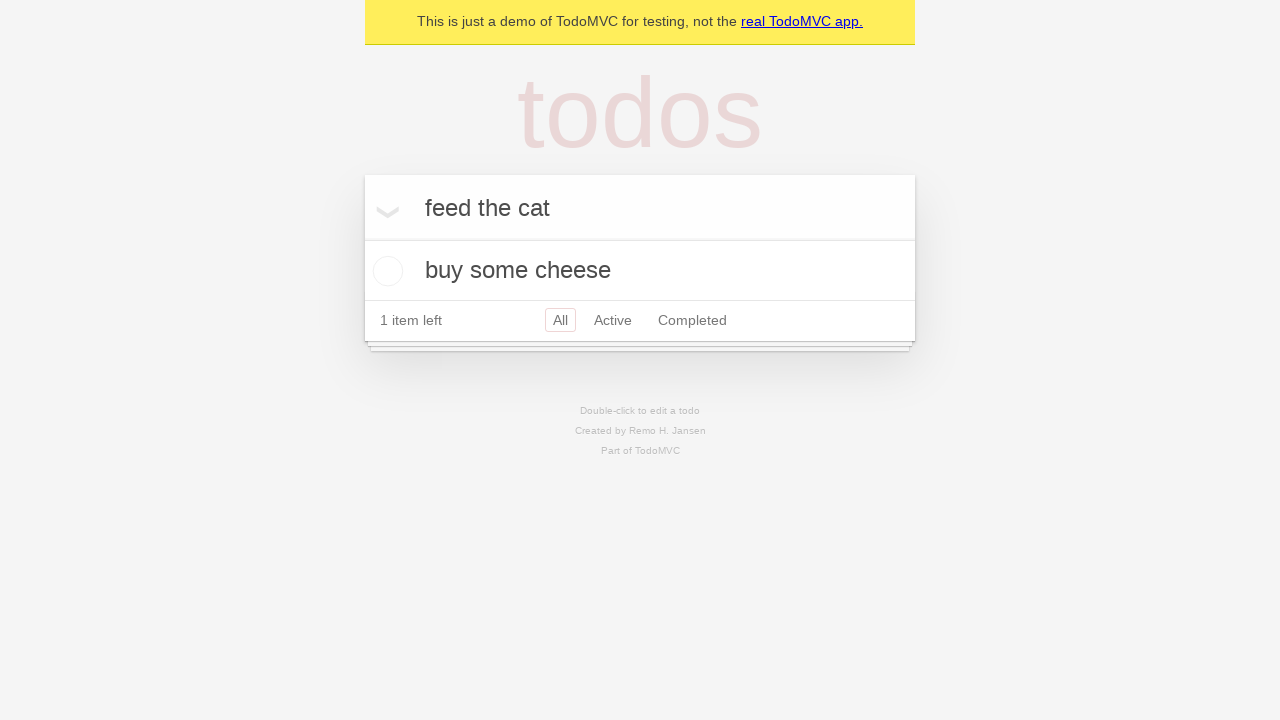

Pressed Enter to create second todo item on internal:attr=[placeholder="What needs to be done?"i]
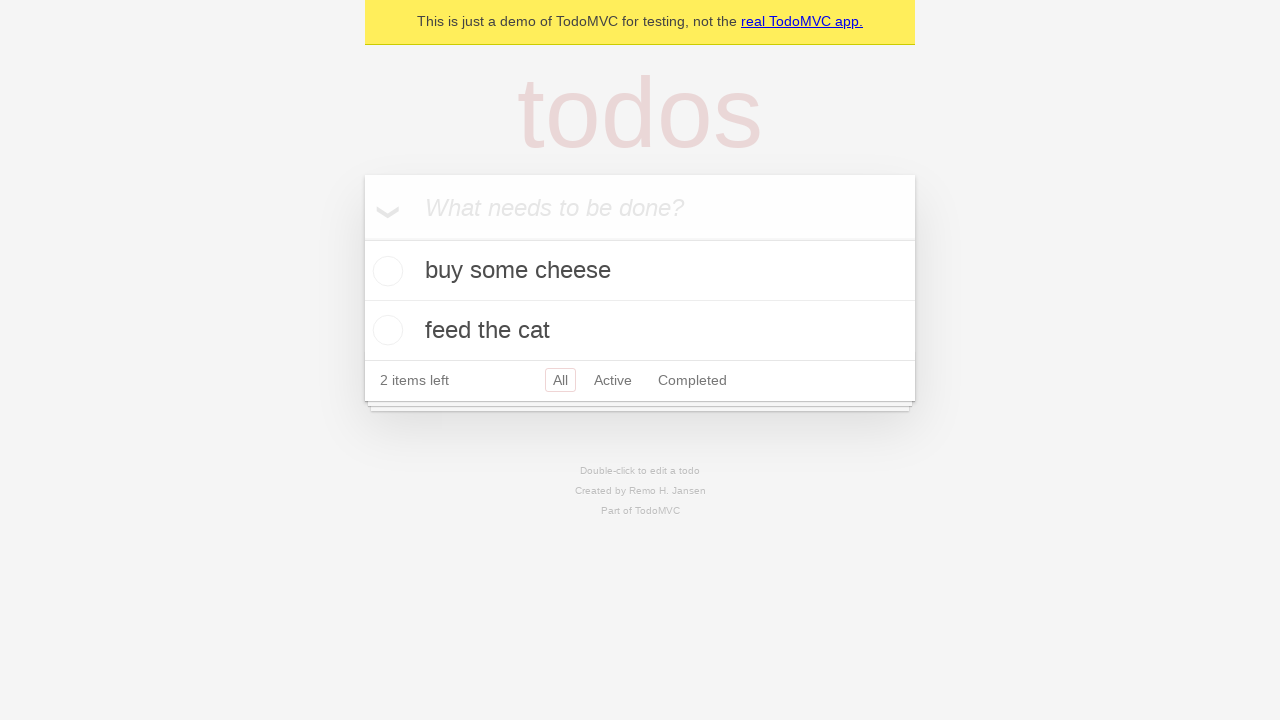

Filled new todo input with 'book a doctors appointment' on internal:attr=[placeholder="What needs to be done?"i]
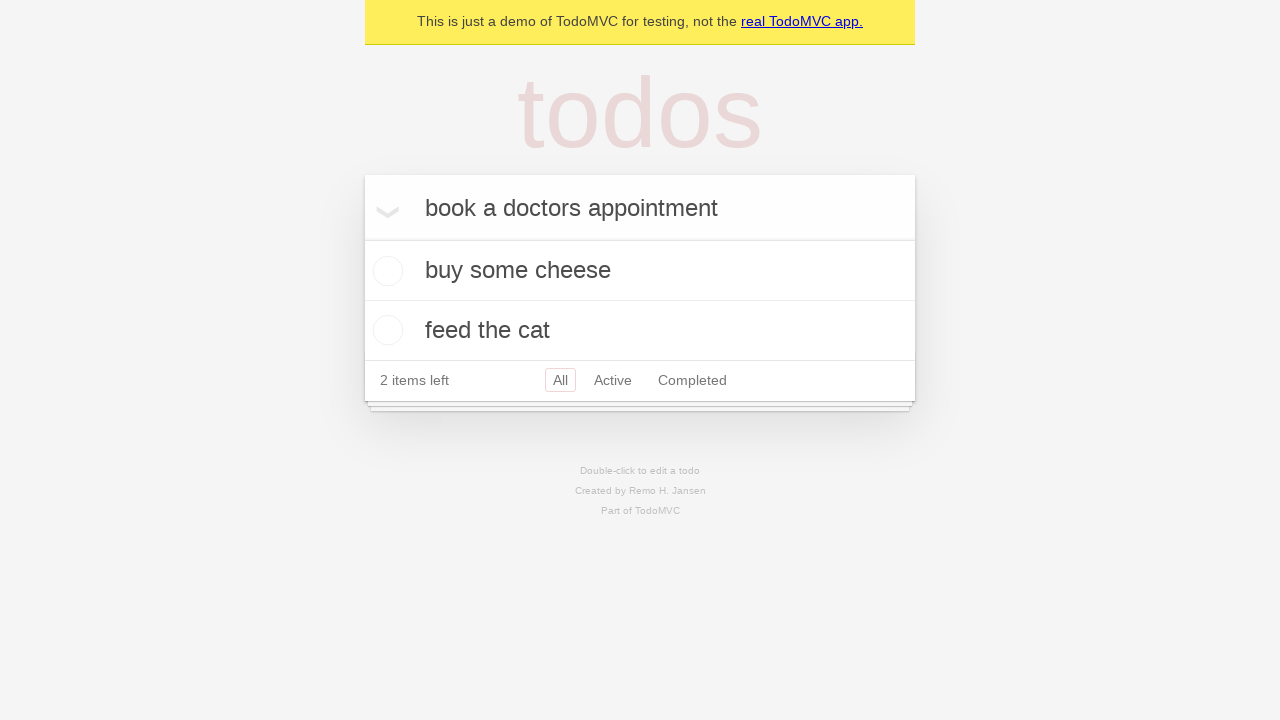

Pressed Enter to create third todo item on internal:attr=[placeholder="What needs to be done?"i]
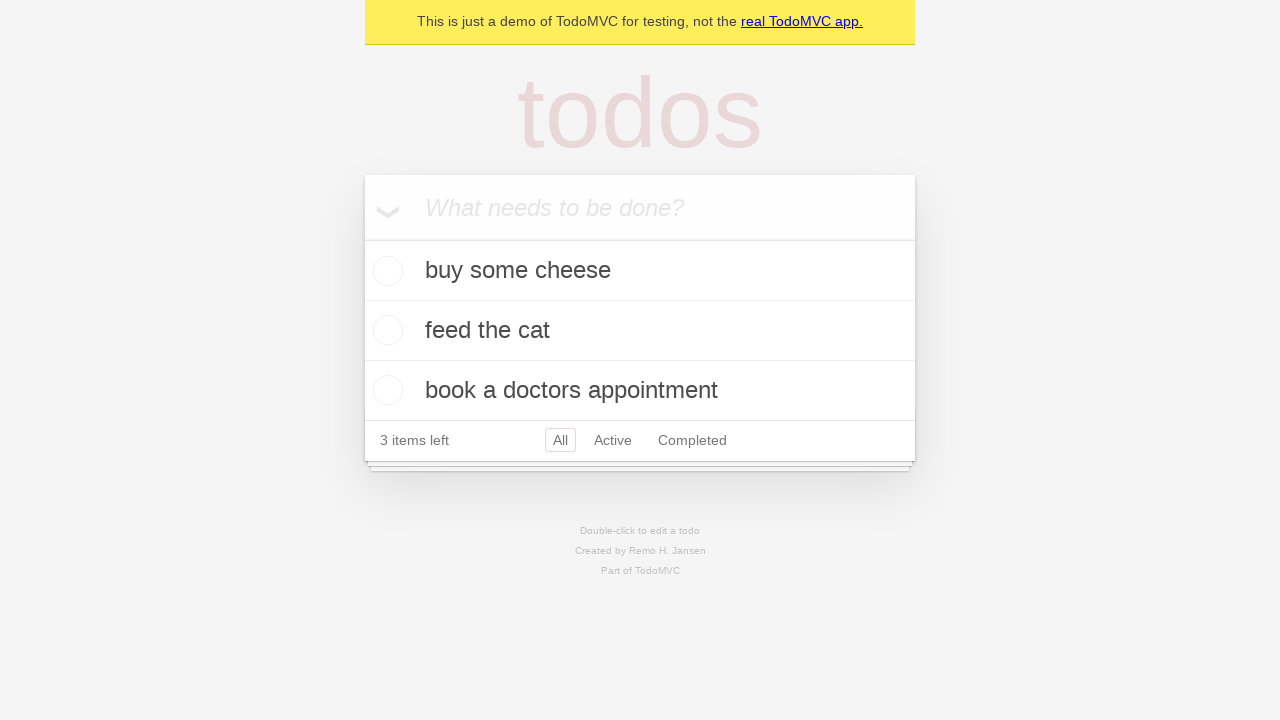

Located all todo items
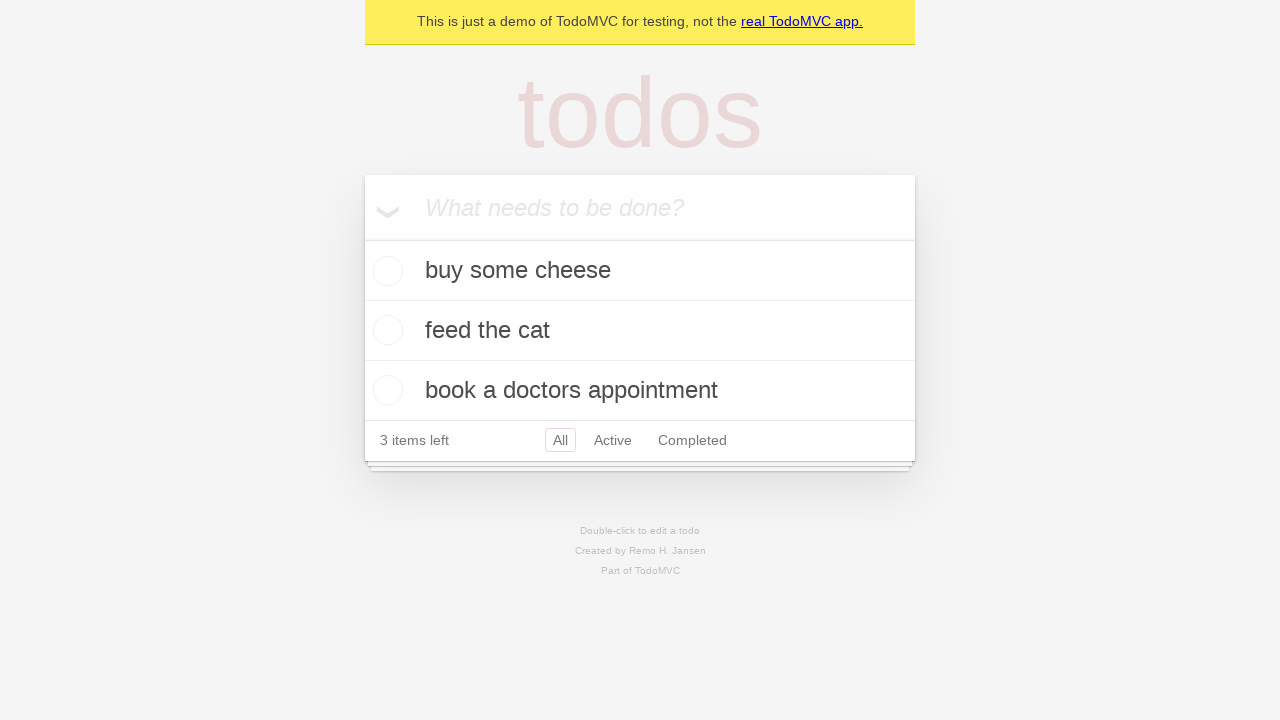

Selected second todo item
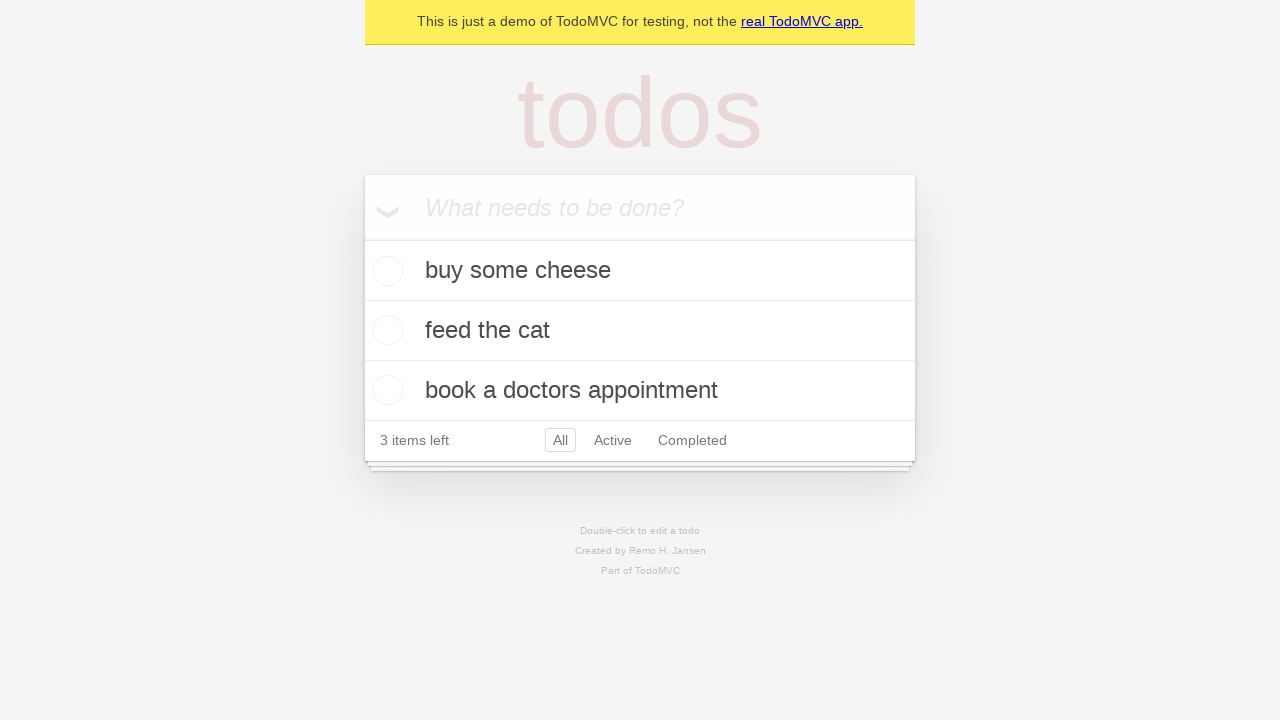

Double-clicked second todo item to enter edit mode at (640, 331) on internal:testid=[data-testid="todo-item"s] >> nth=1
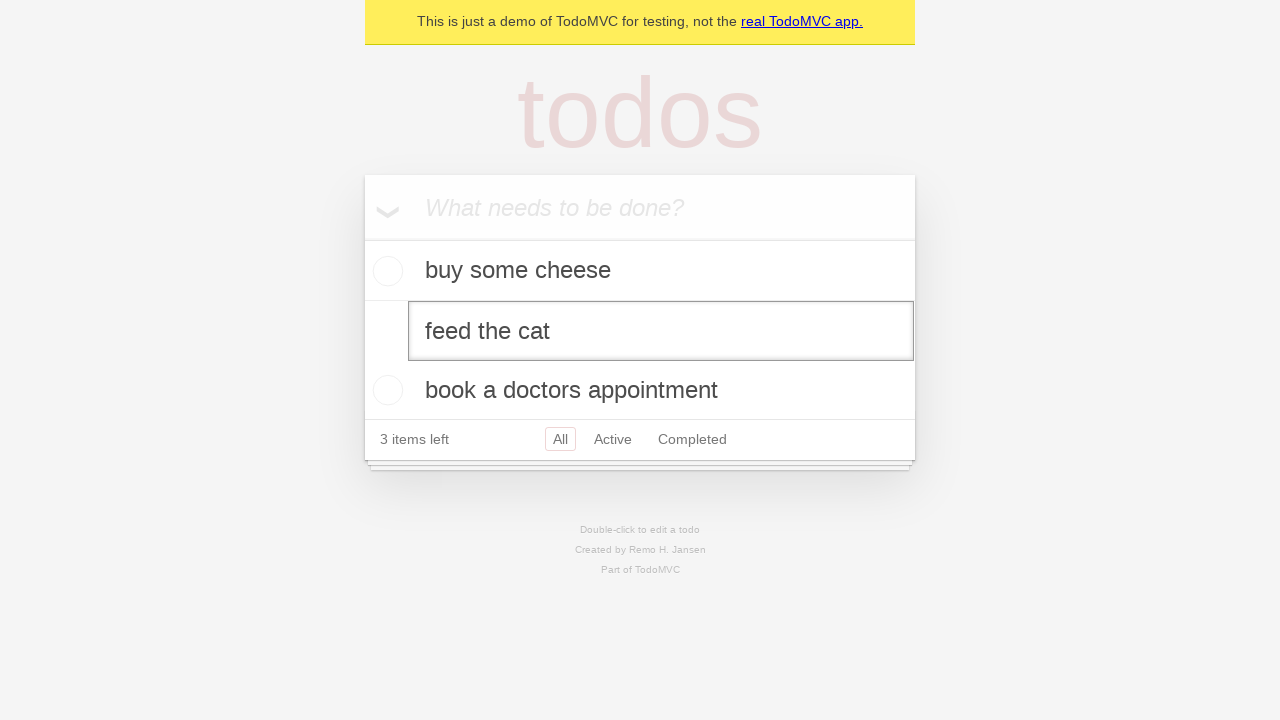

Filled edit textbox with 'buy some sausages' on internal:testid=[data-testid="todo-item"s] >> nth=1 >> internal:role=textbox[nam
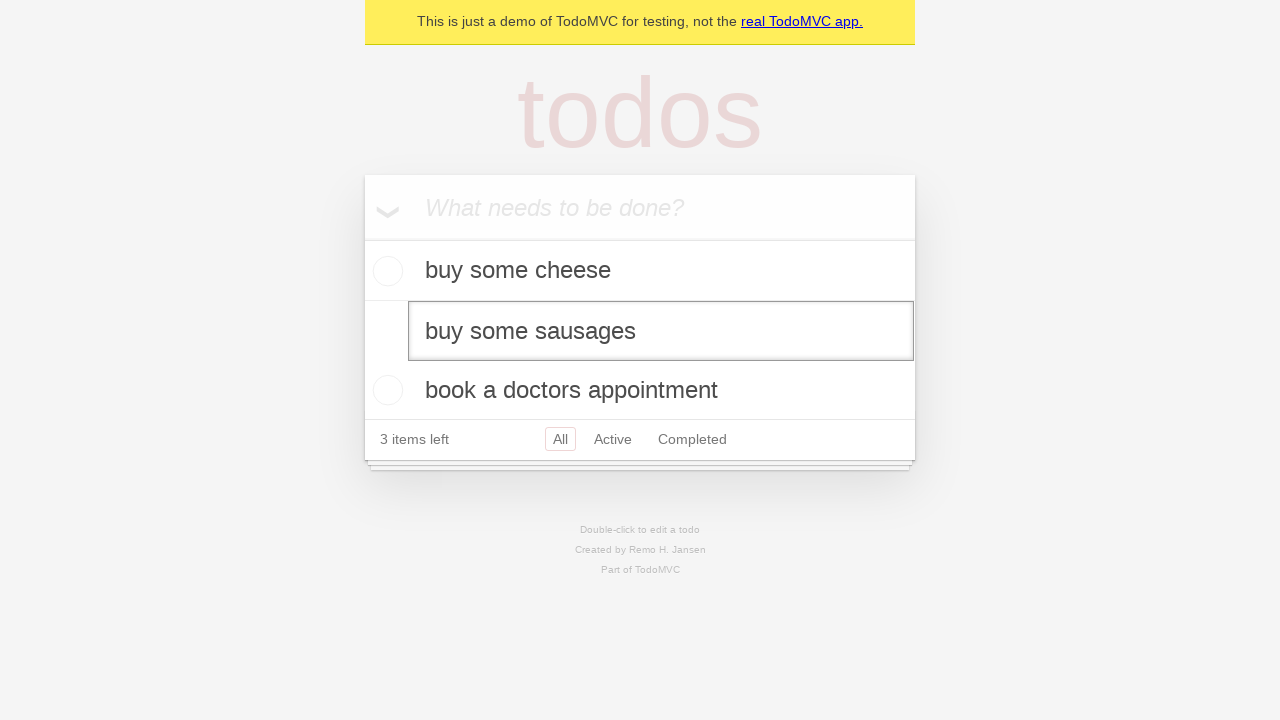

Pressed Enter to save the edited todo item on internal:testid=[data-testid="todo-item"s] >> nth=1 >> internal:role=textbox[nam
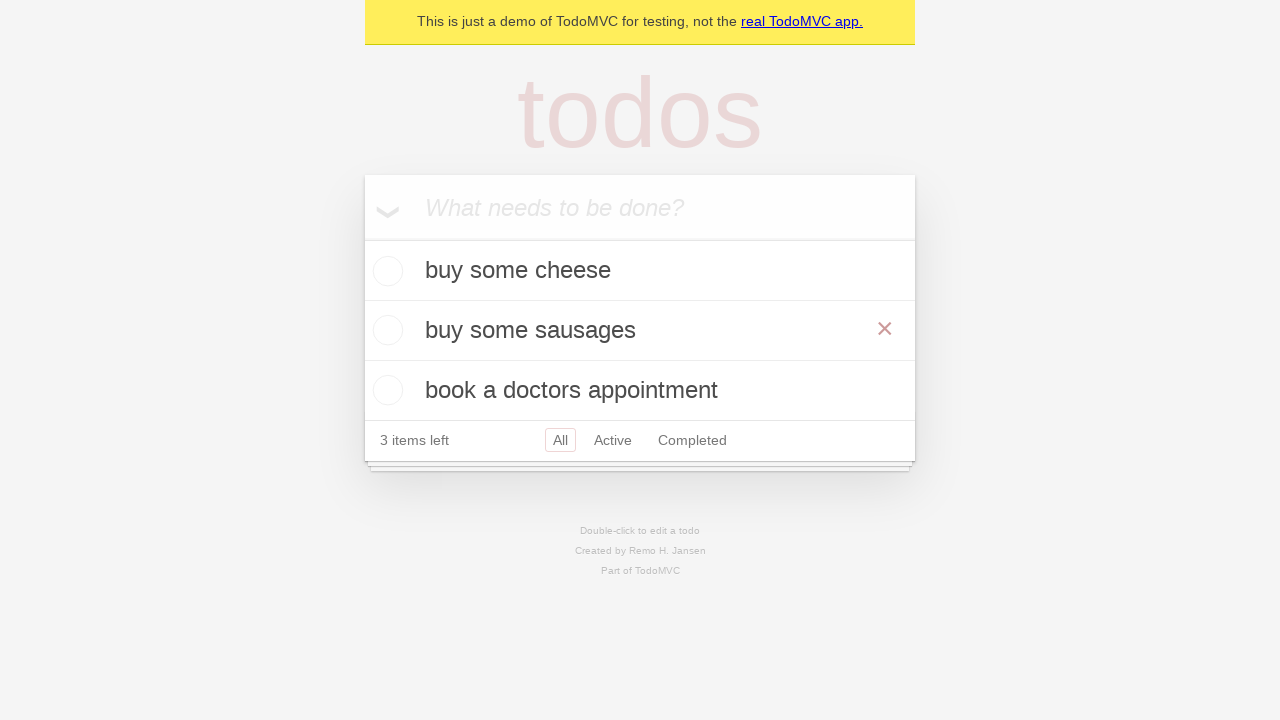

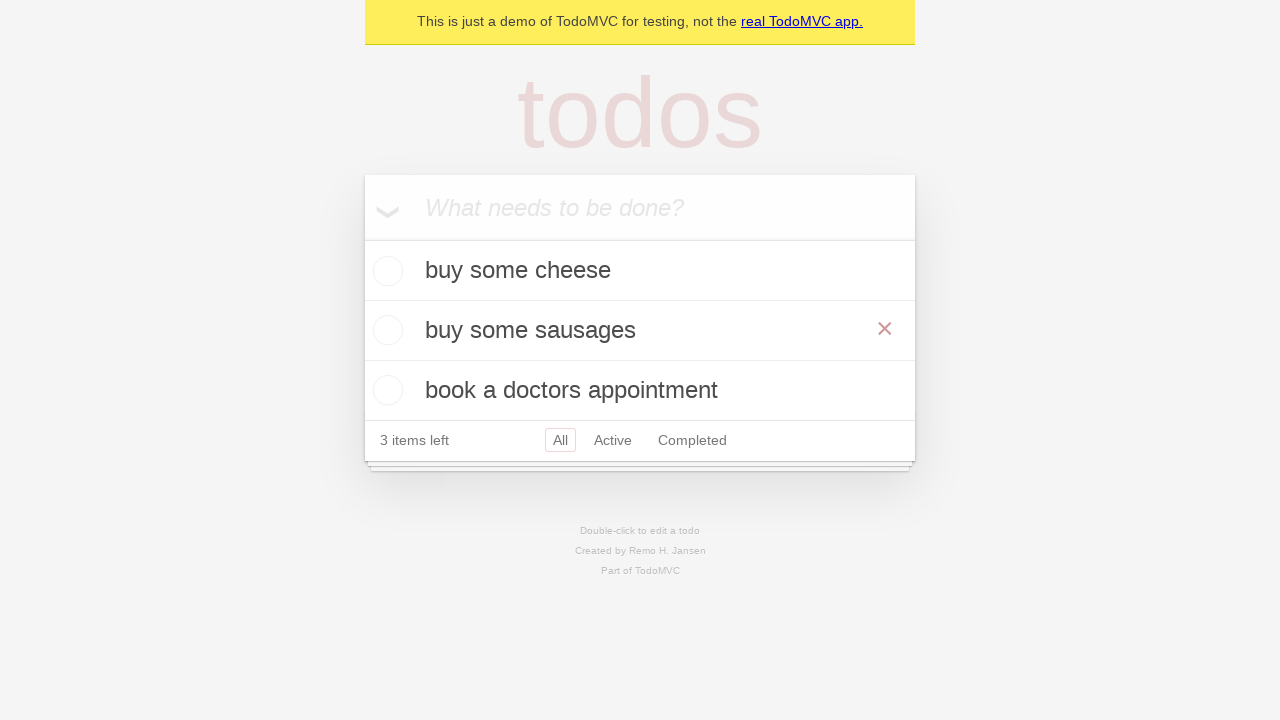